Tests drag and drop functionality on a jQuery UI slider element within an iframe

Starting URL: https://jqueryui.com/slider/

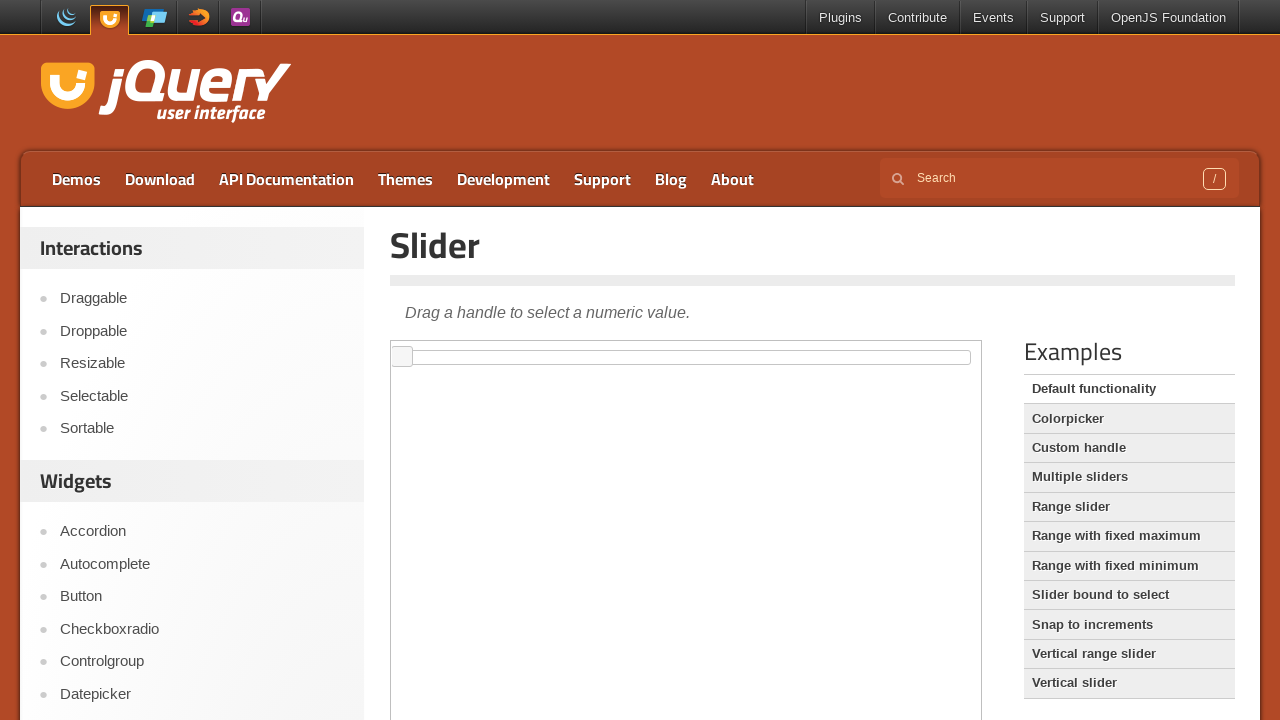

Located the iframe containing the slider element
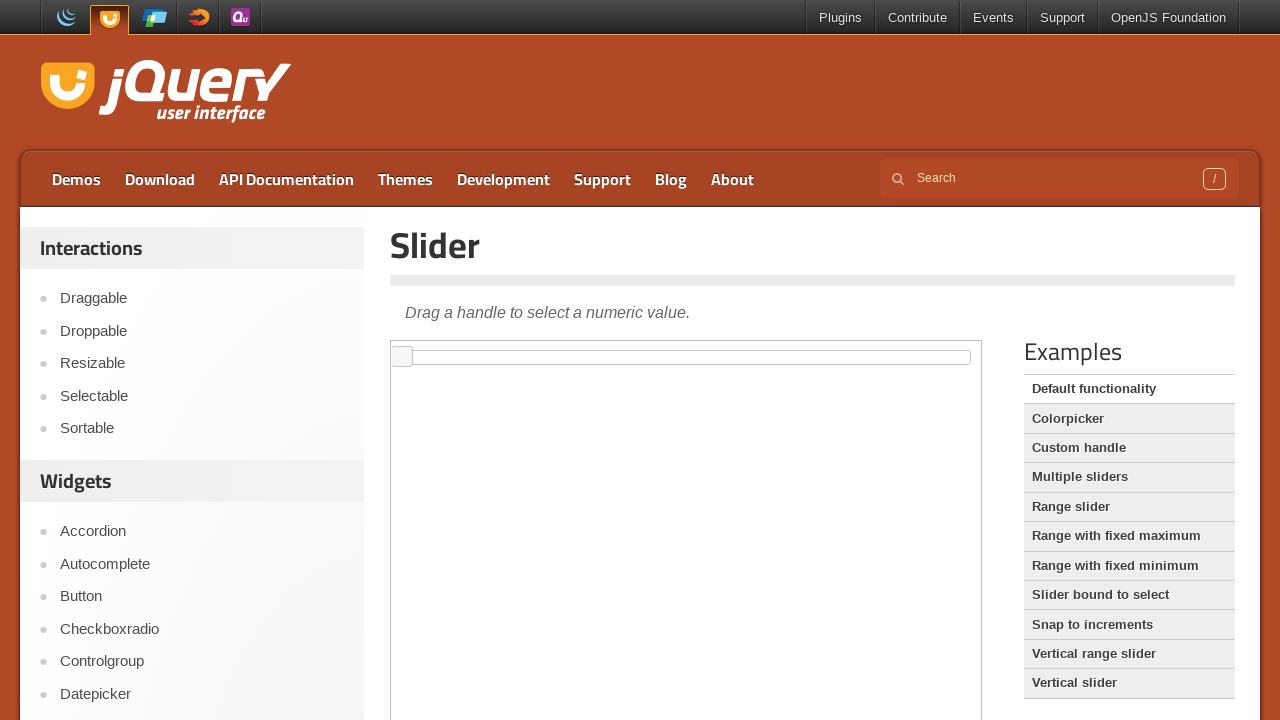

Located the slider element within the iframe
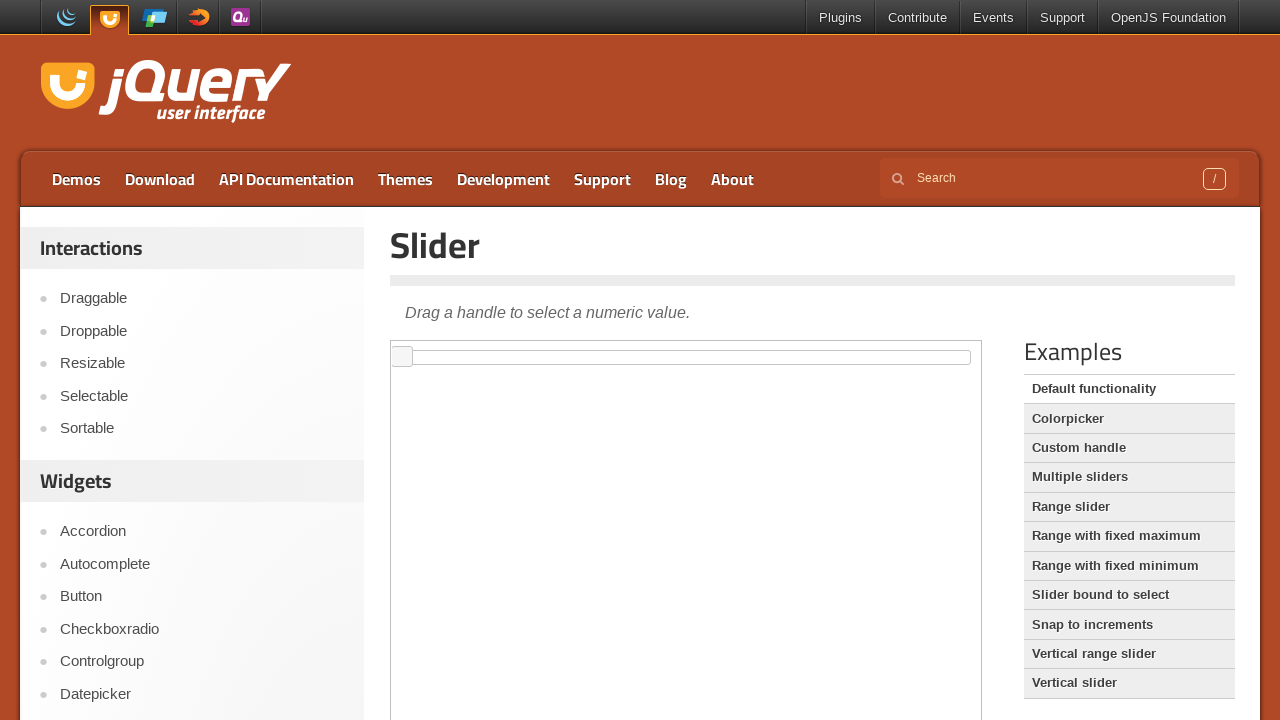

Located the jQuery UI slider handle element
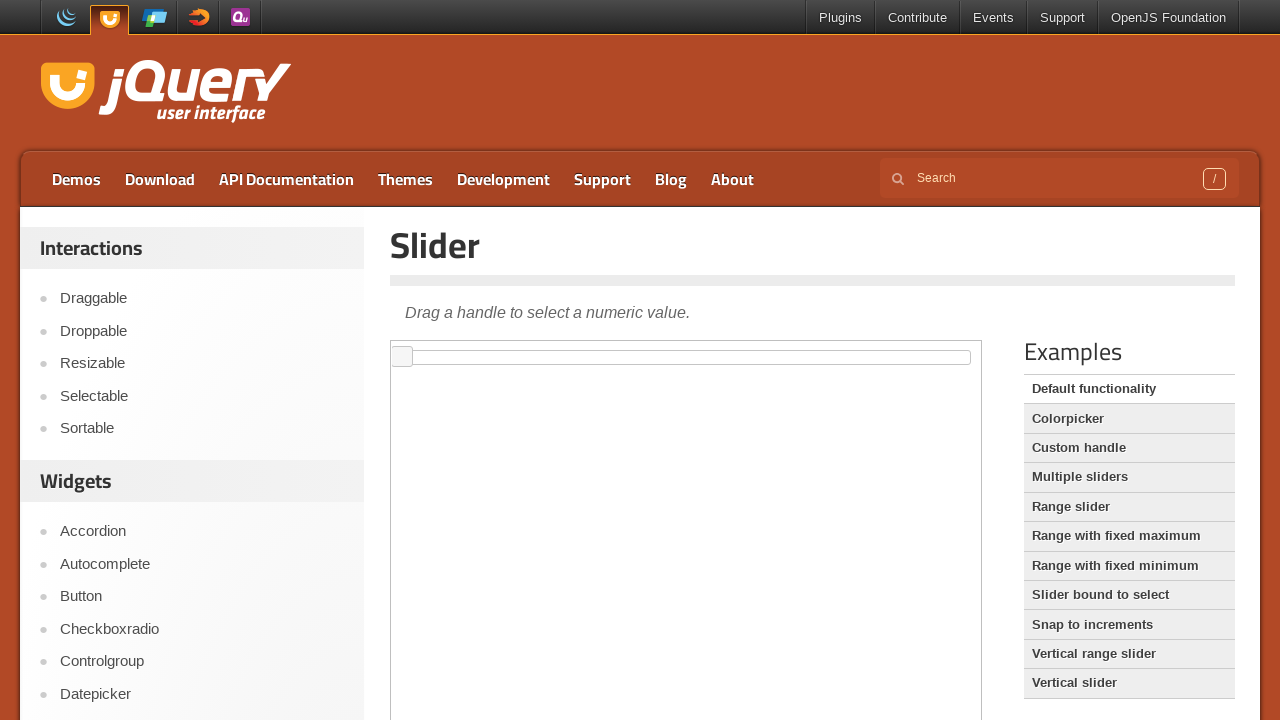

Dragged slider handle to position x=200, y=0 at (601, 351)
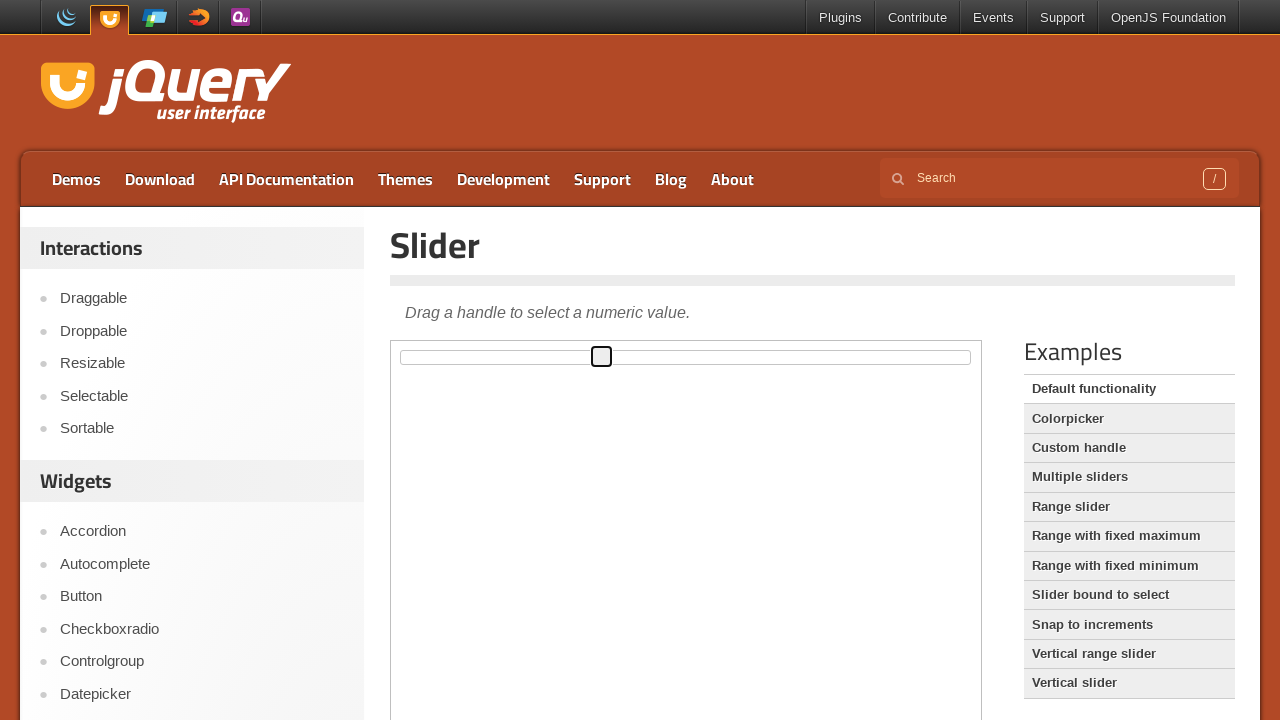

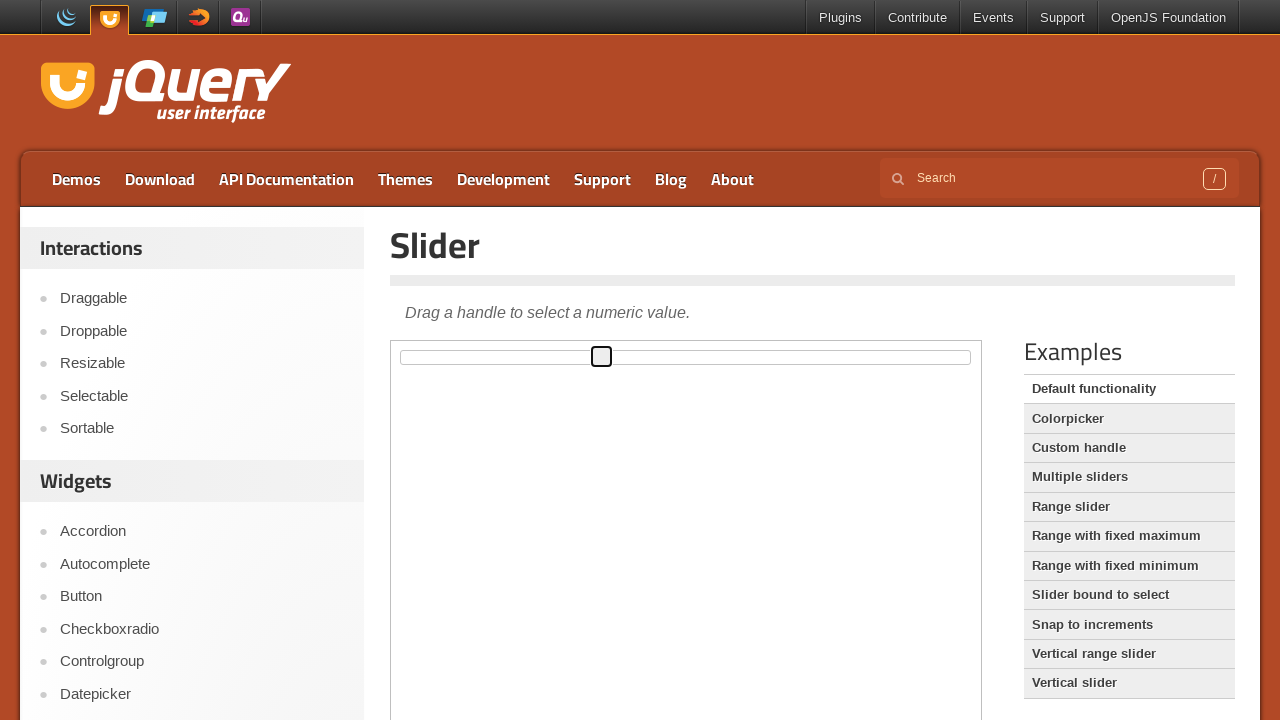